Tests that the "All" filter shows all items after applying other filters.

Starting URL: https://demo.playwright.dev/todomvc

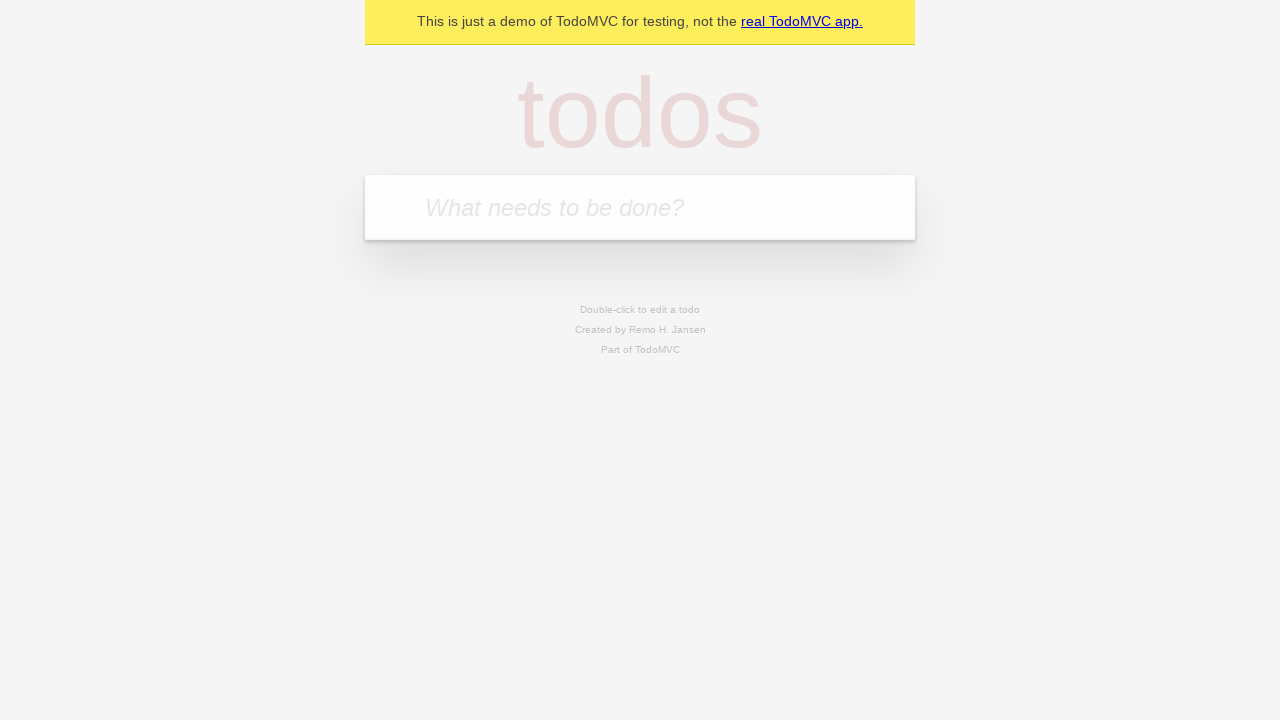

Filled new todo input with 'buy some cheese' on .new-todo
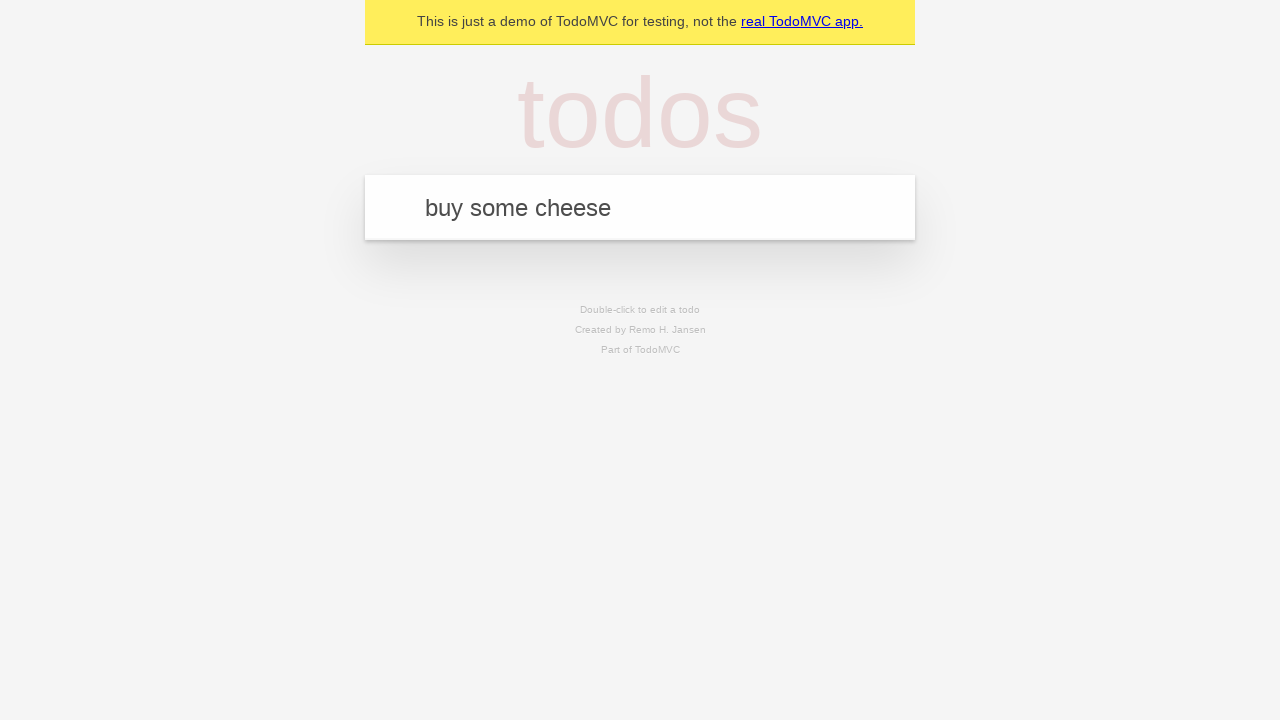

Pressed Enter to create first todo on .new-todo
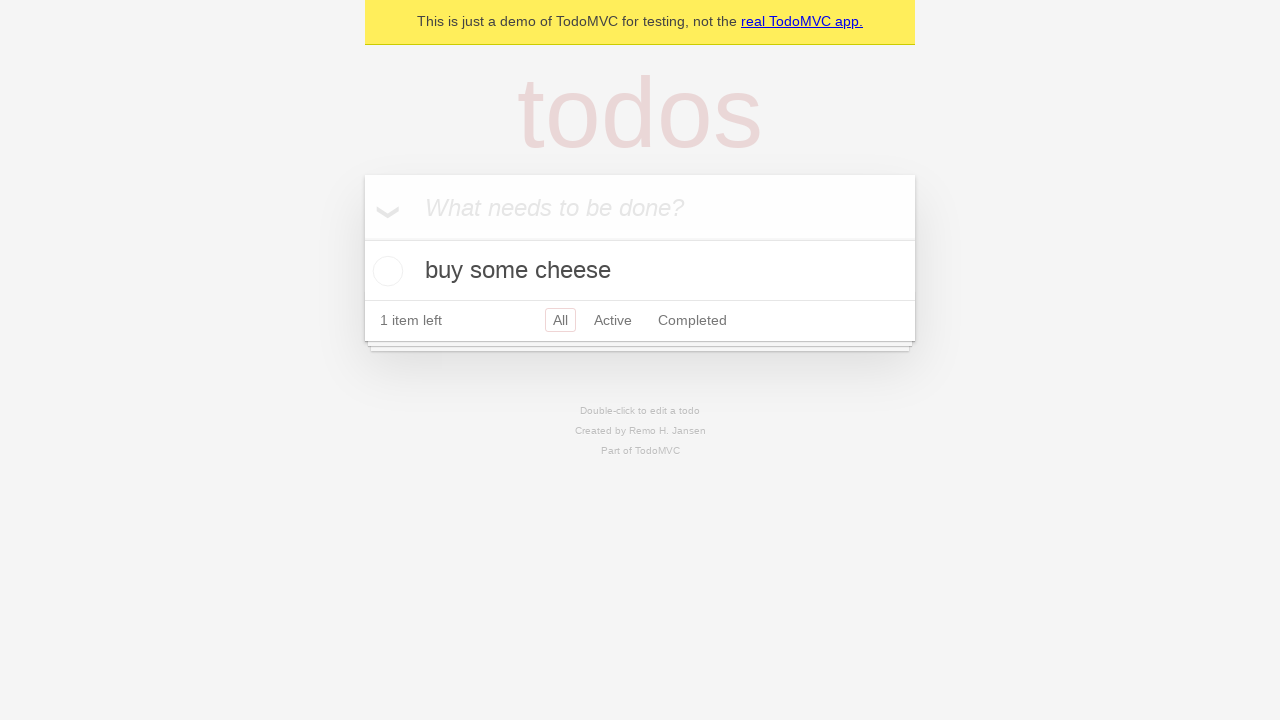

Filled new todo input with 'feed the cat' on .new-todo
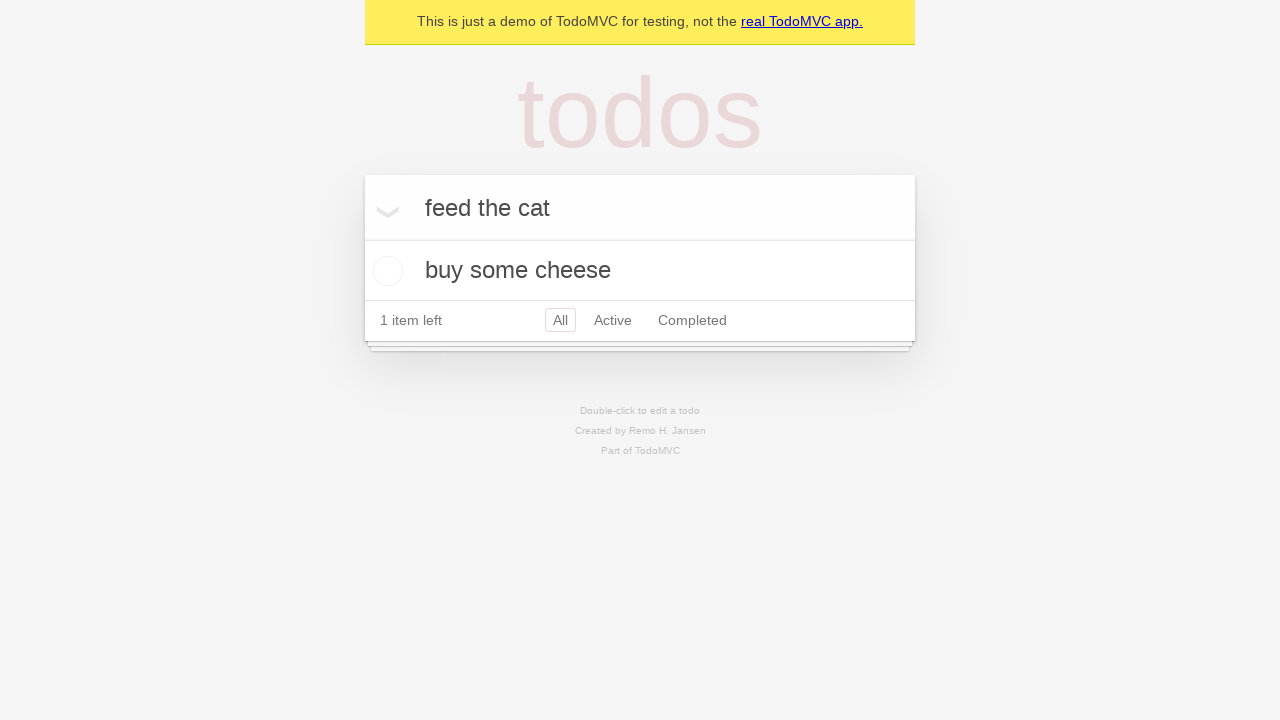

Pressed Enter to create second todo on .new-todo
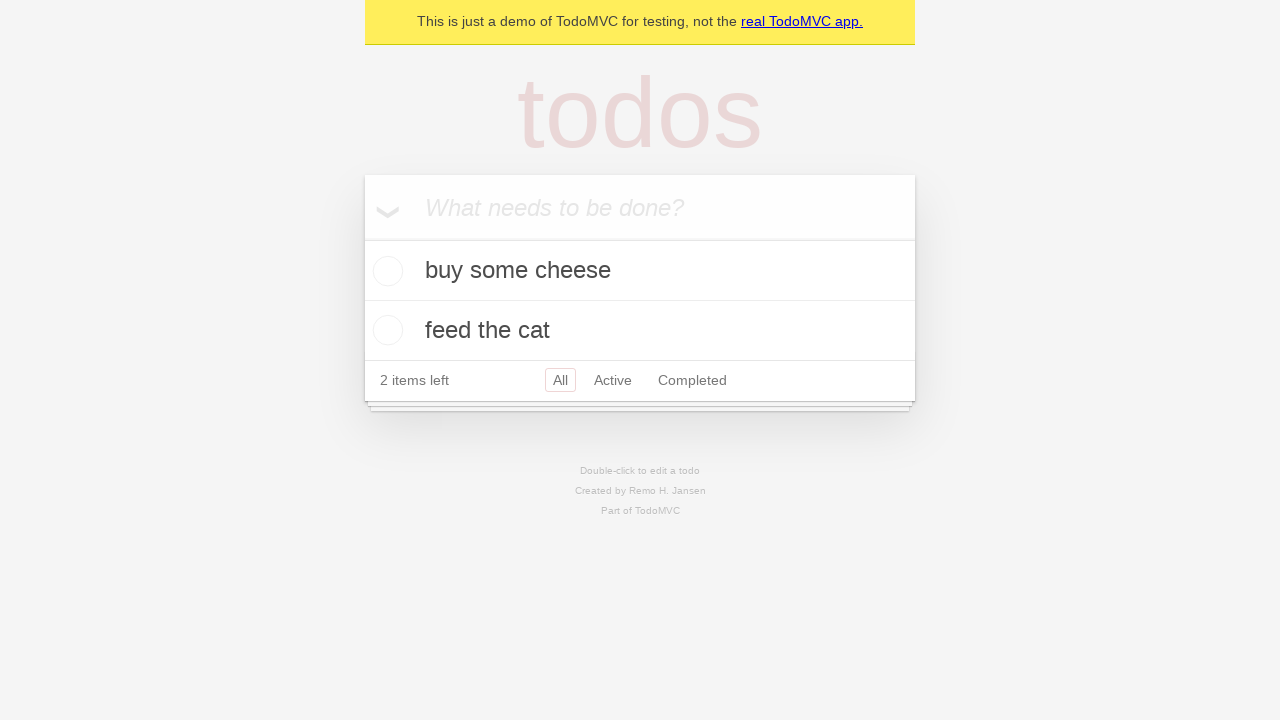

Filled new todo input with 'book a doctors appointment' on .new-todo
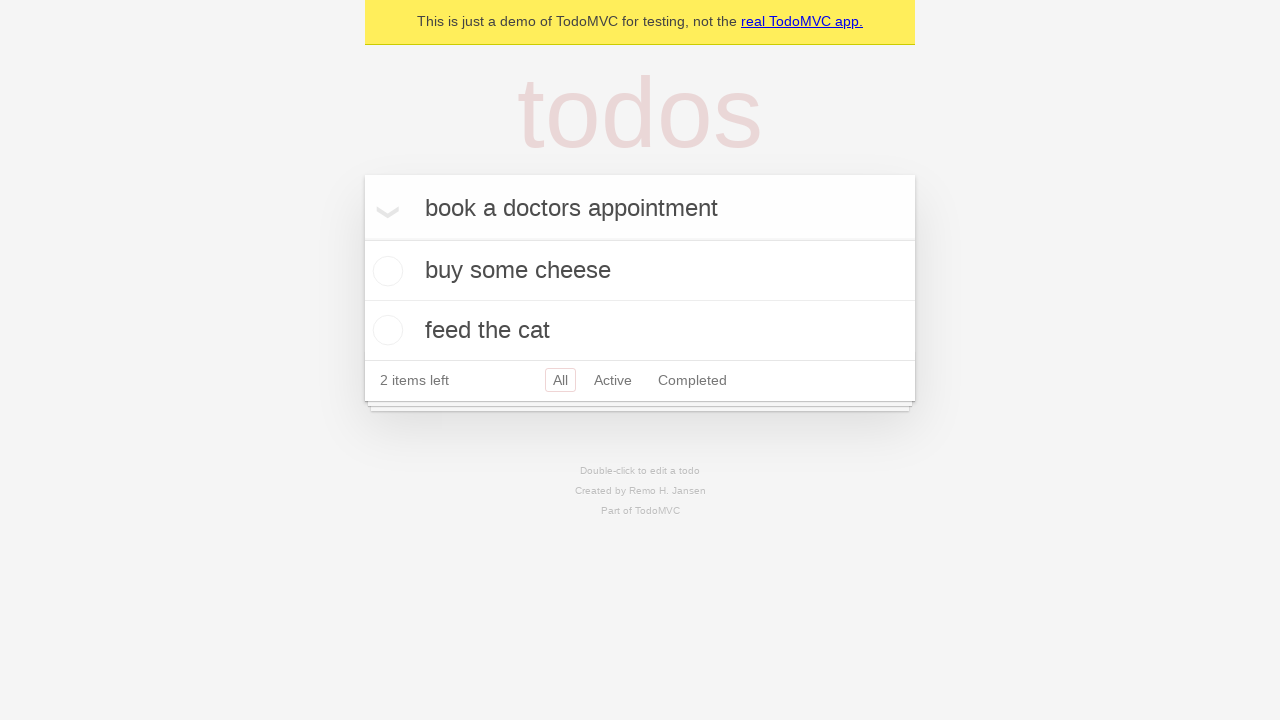

Pressed Enter to create third todo on .new-todo
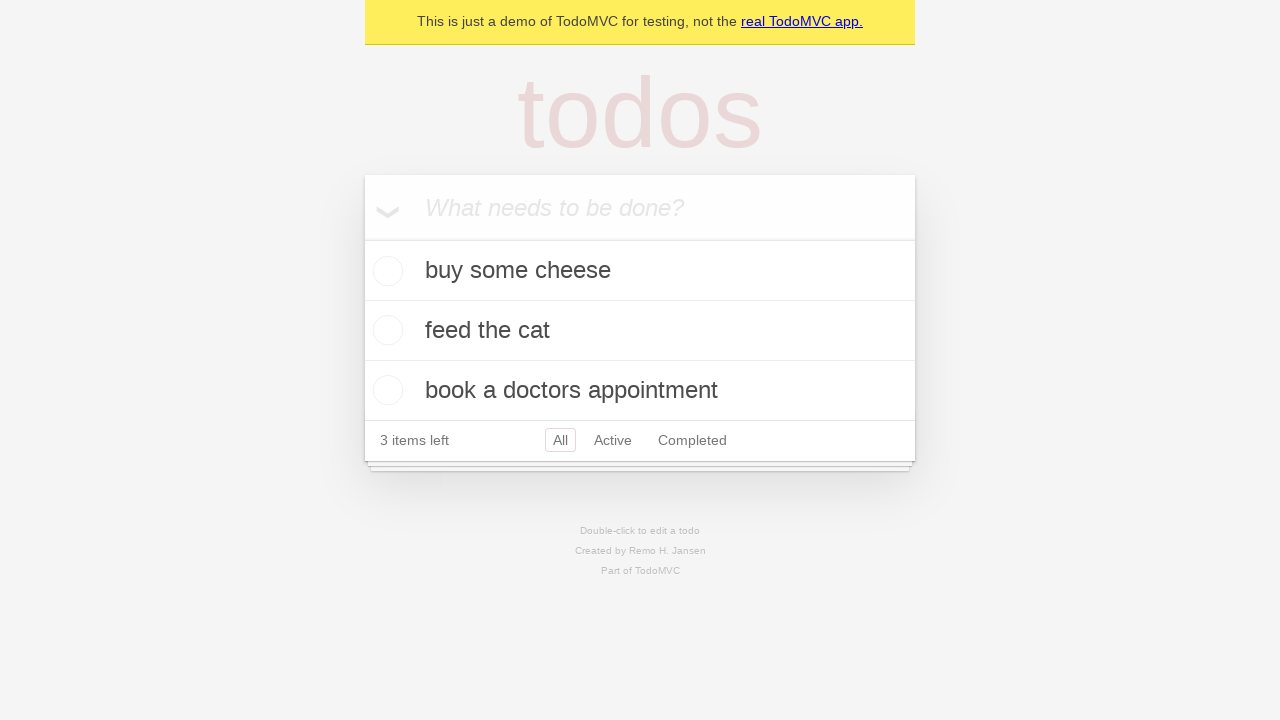

Marked second todo as completed at (385, 330) on .todo-list li .toggle >> nth=1
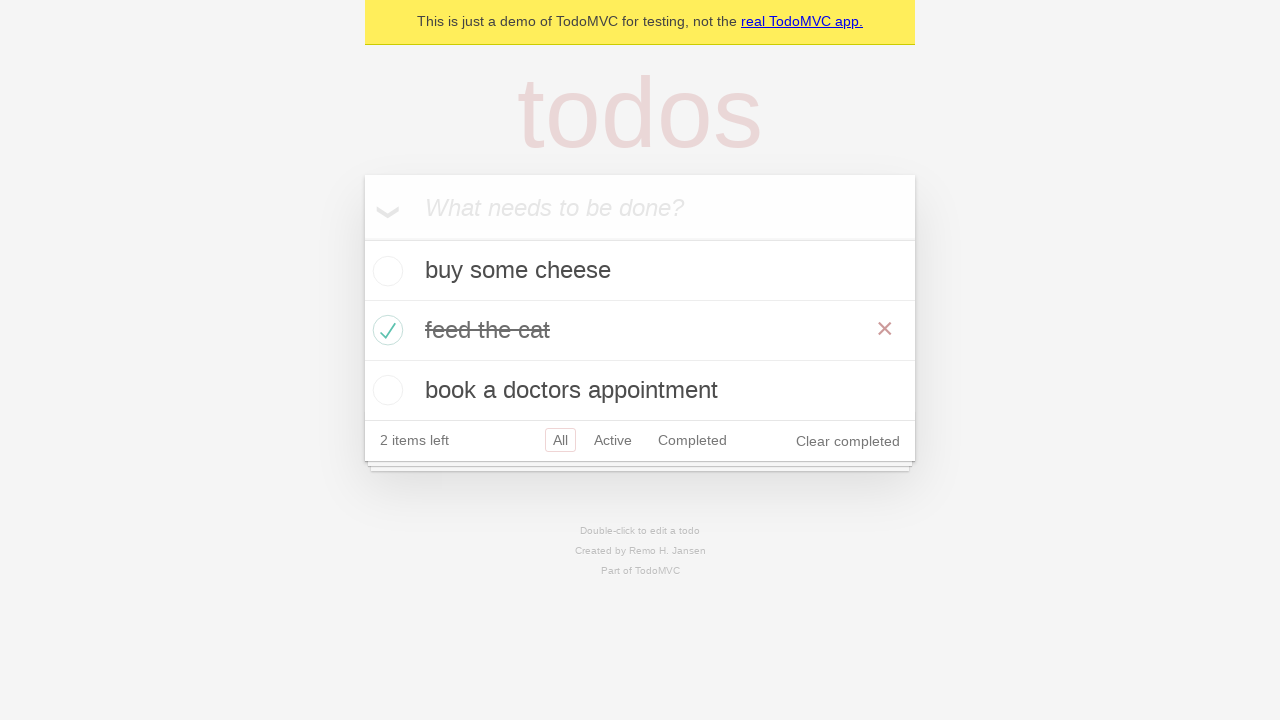

Clicked Active filter to show only active items at (613, 440) on internal:role=link[name="Active"i]
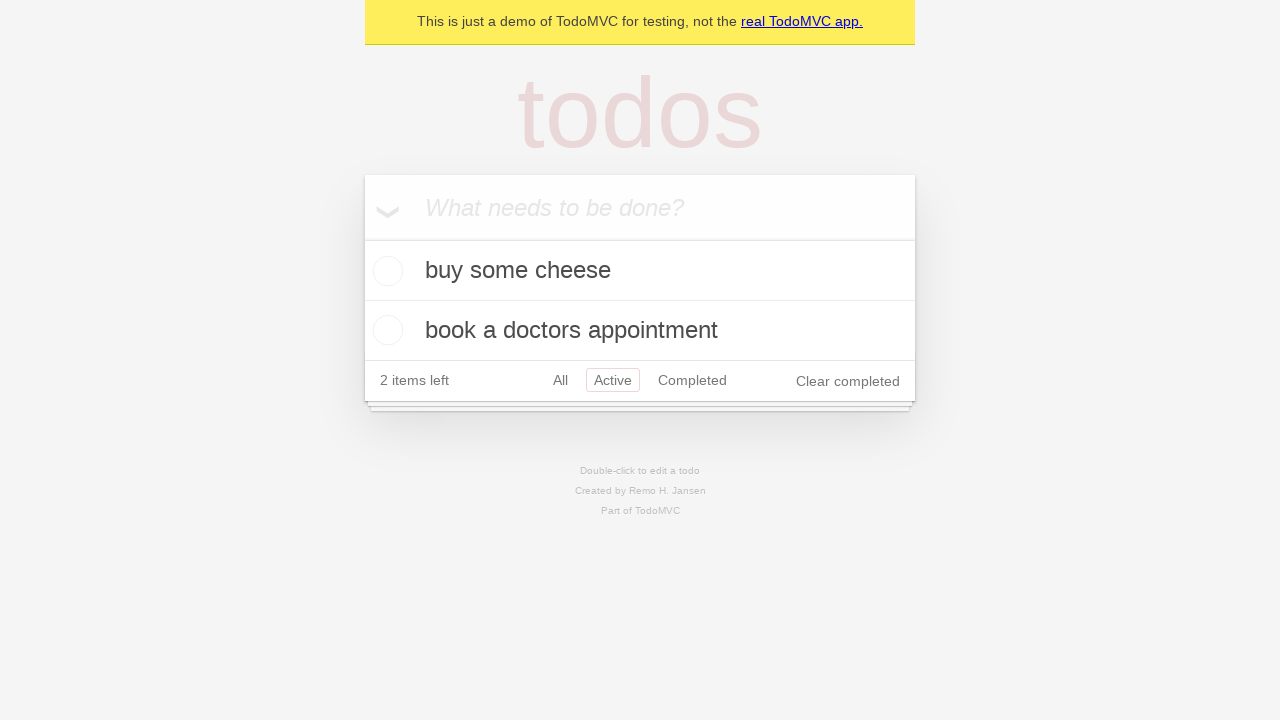

Clicked Completed filter to show only completed items at (692, 380) on internal:role=link[name="Completed"i]
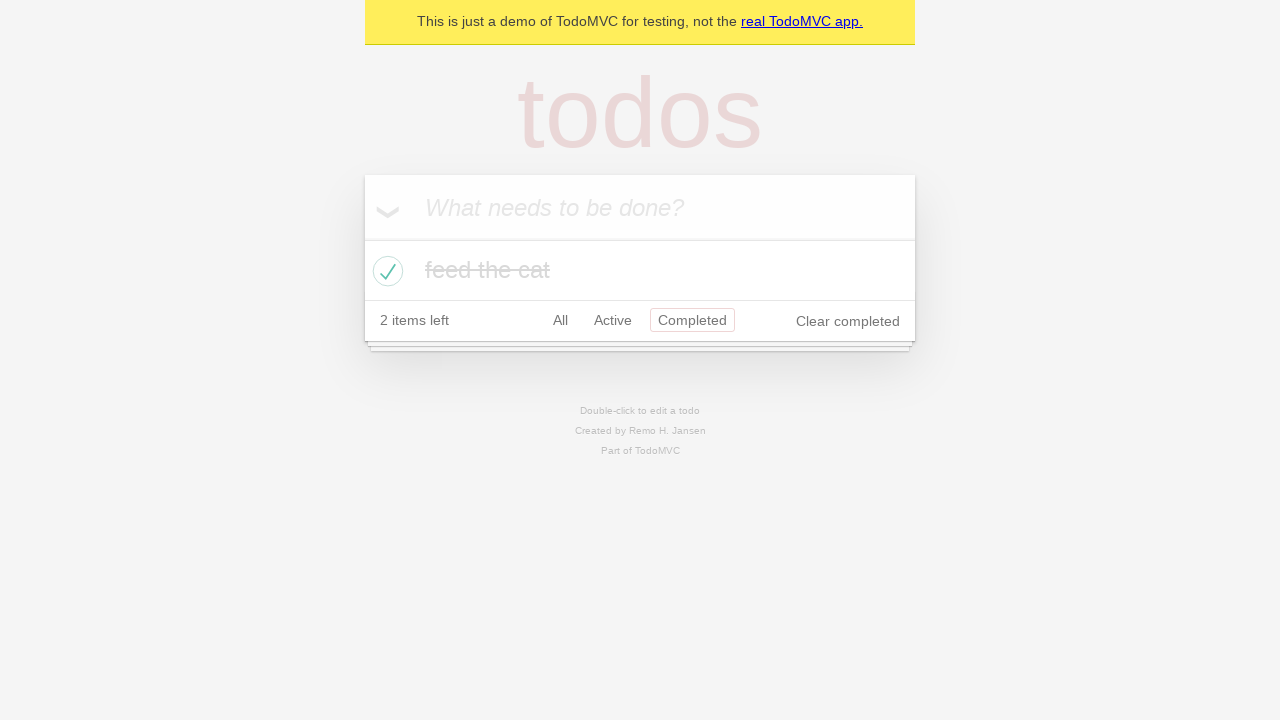

Clicked All filter to display all items at (560, 320) on internal:role=link[name="All"i]
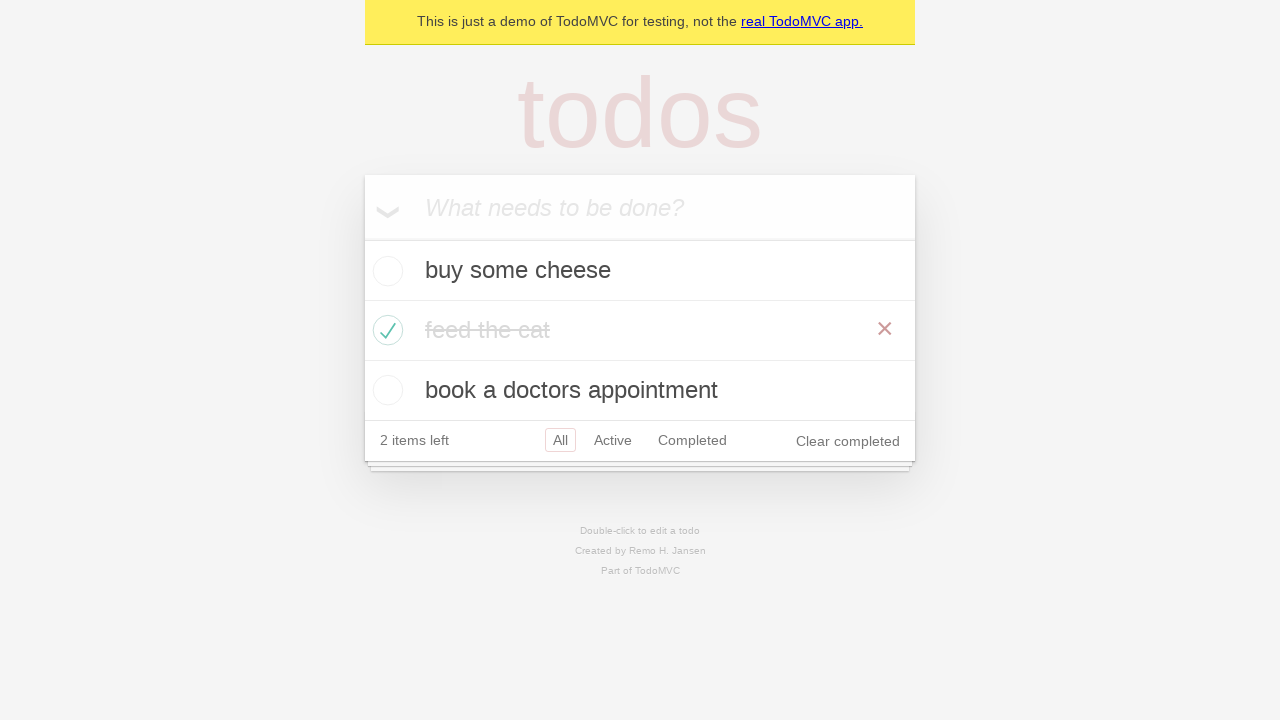

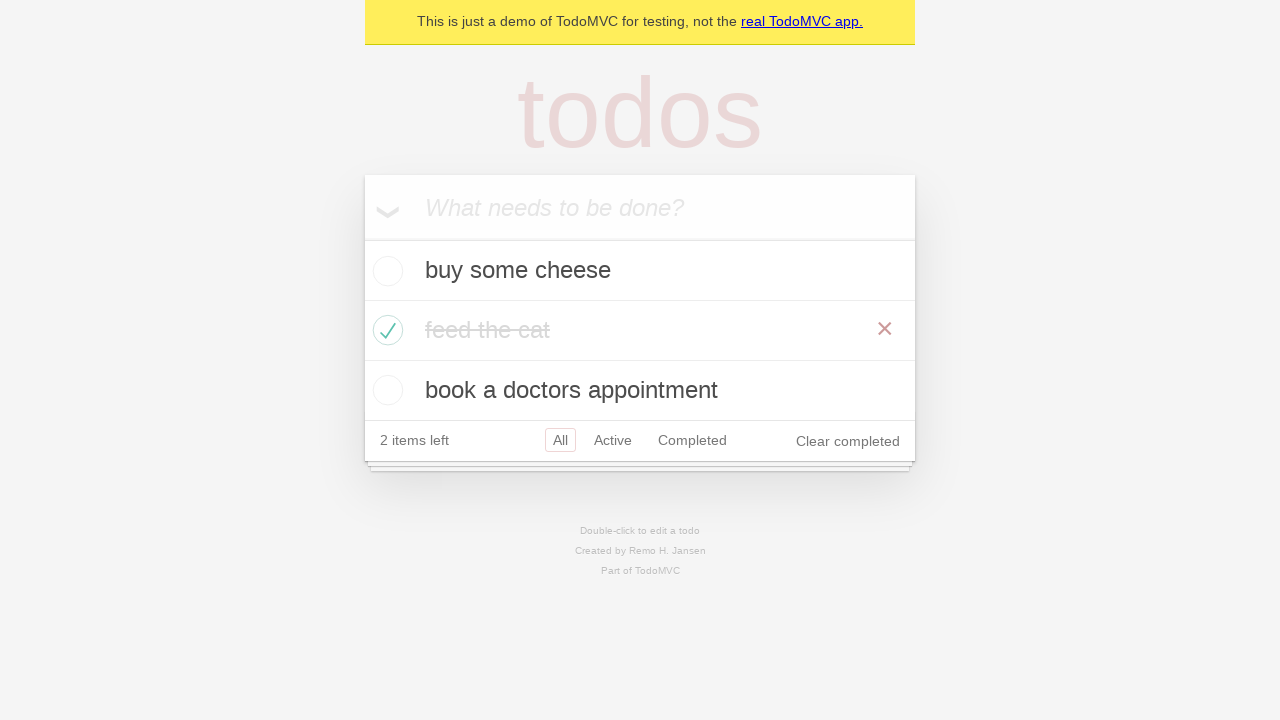